Tests clearing an input field by entering an empty string and verifying it is empty

Starting URL: http://knockoutjs.com/examples/controlTypes.html

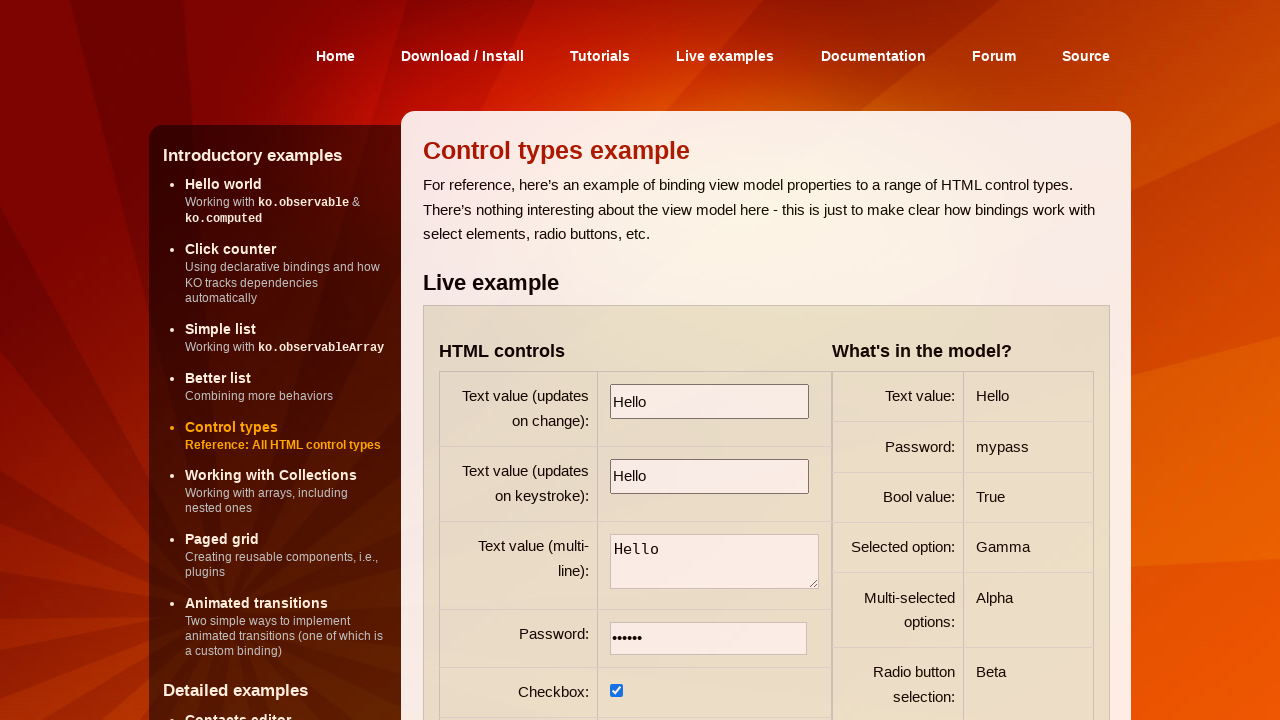

Filled first input field with empty string to clear it on input >> nth=0
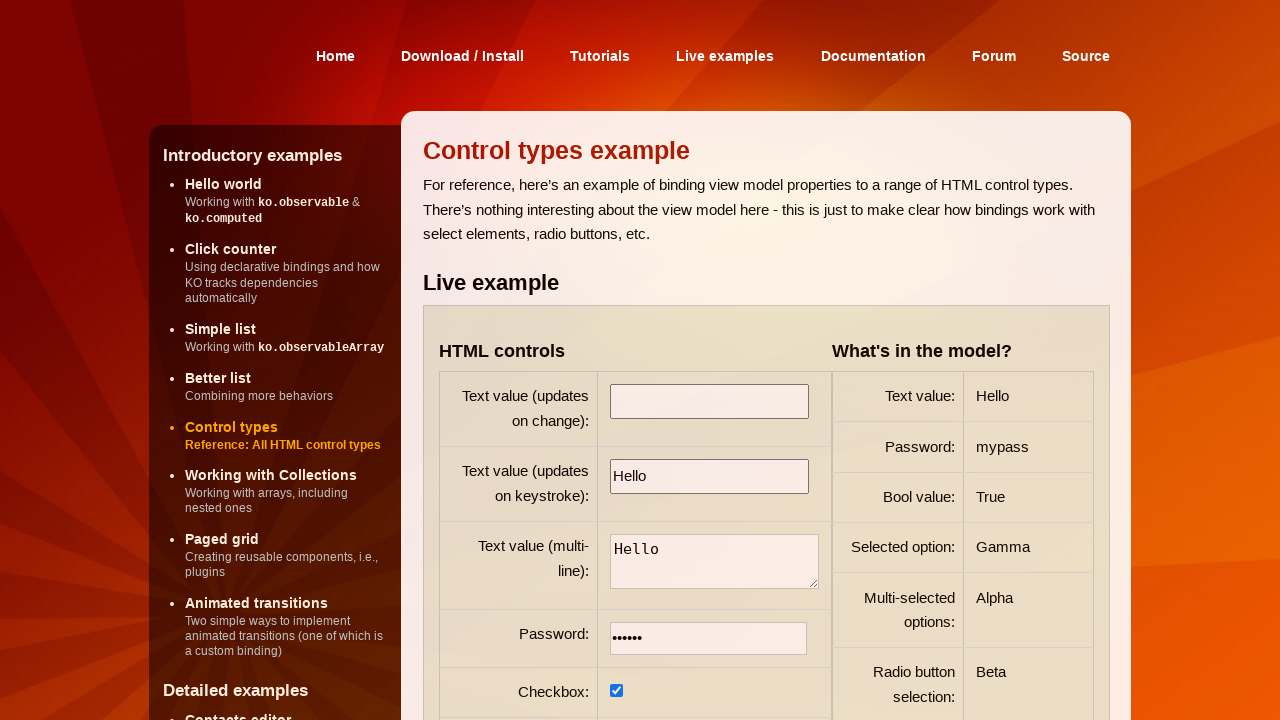

Verified first input field is present and empty
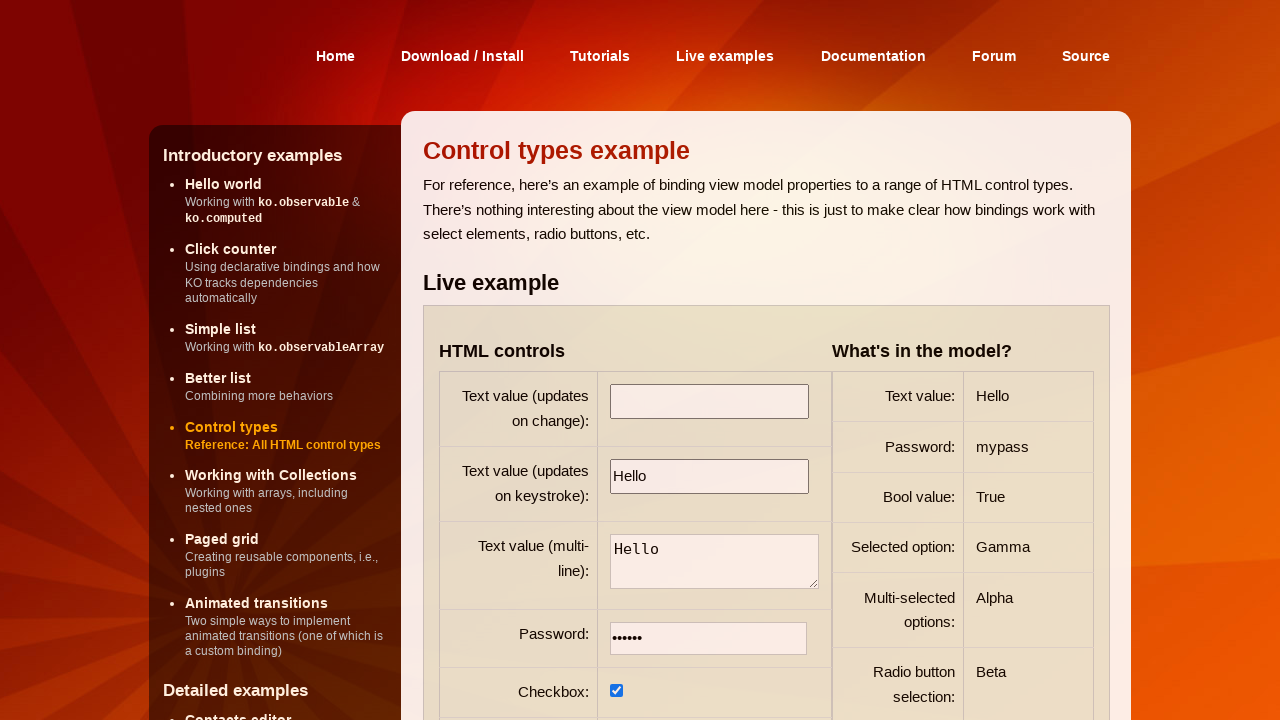

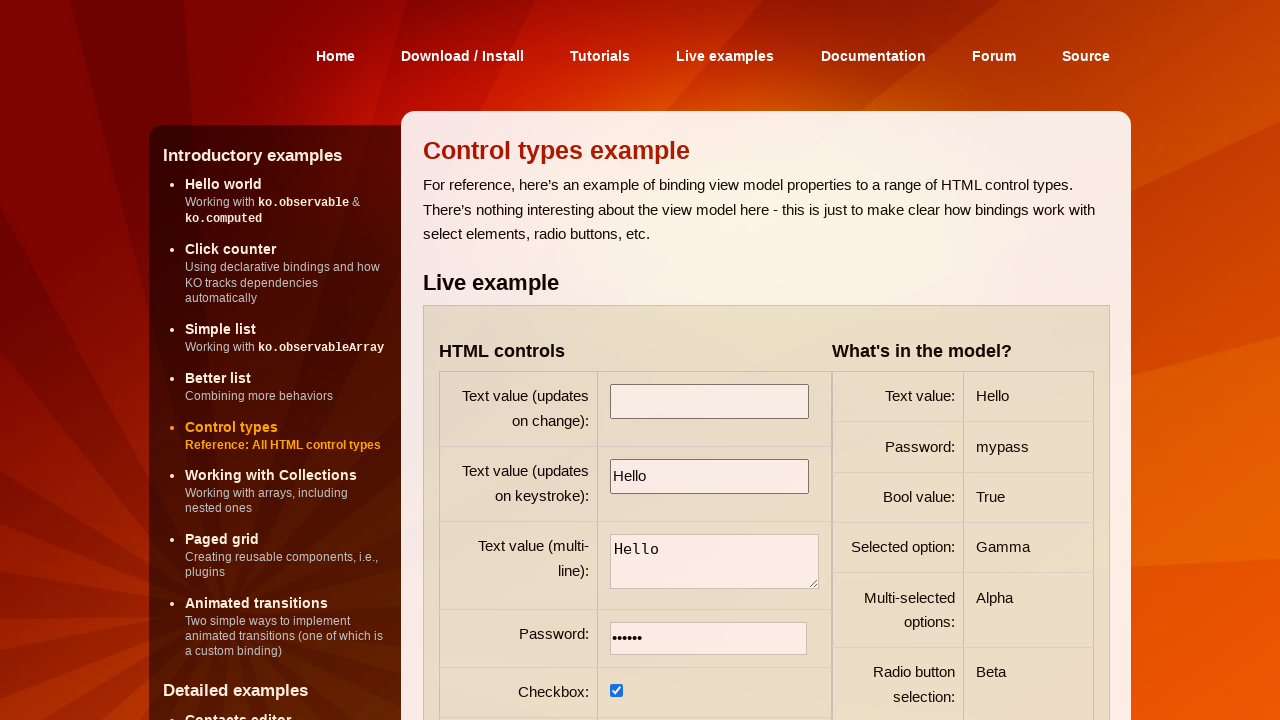